Fills out a Google Form multiple times with address, price, and link information, submitting each entry and navigating to the next form submission

Starting URL: https://docs.google.com/forms/d/e/1FAIpQLSeRp2hJNUSopnPhfCVHX5tOKByg74WaOvAXNcMNIFGr1UROAg/viewform

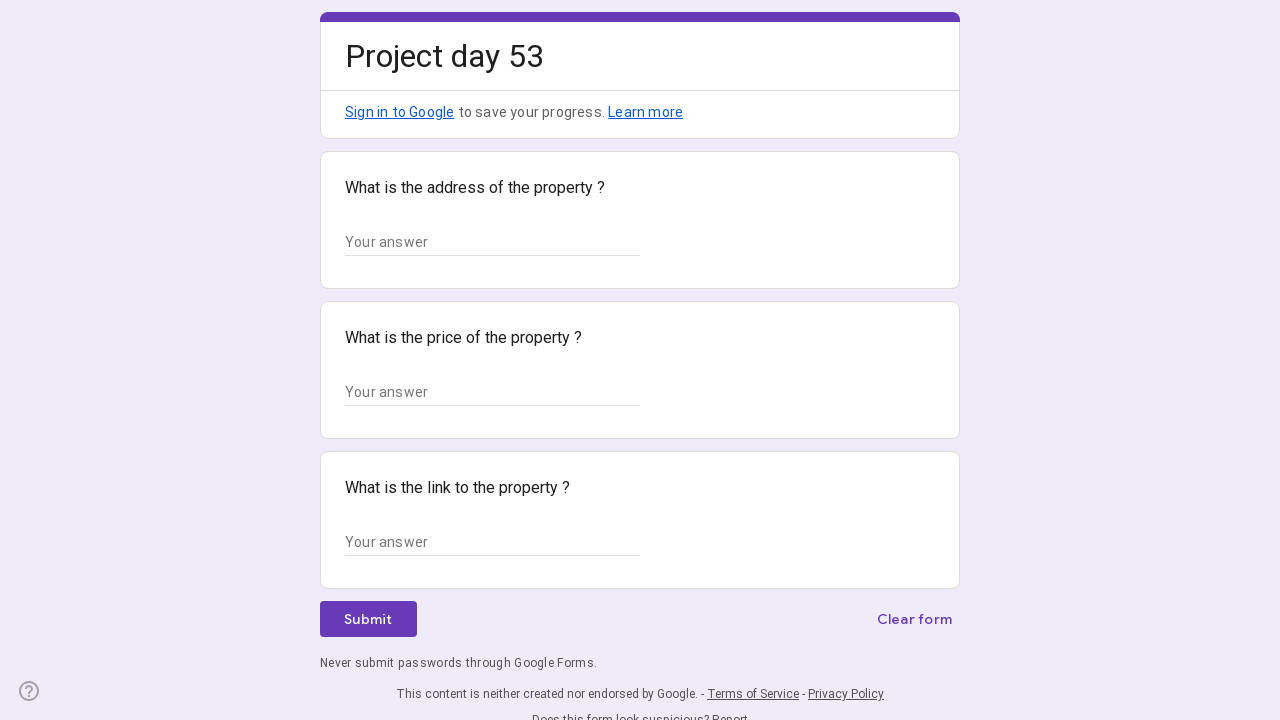

Filled address field with '123 Main Street, Apt 4B' on //*[@id="mG61Hd"]/div[2]/div/div[2]/div[1]/div/div/div[2]/div/div[1]/div/div[1]/
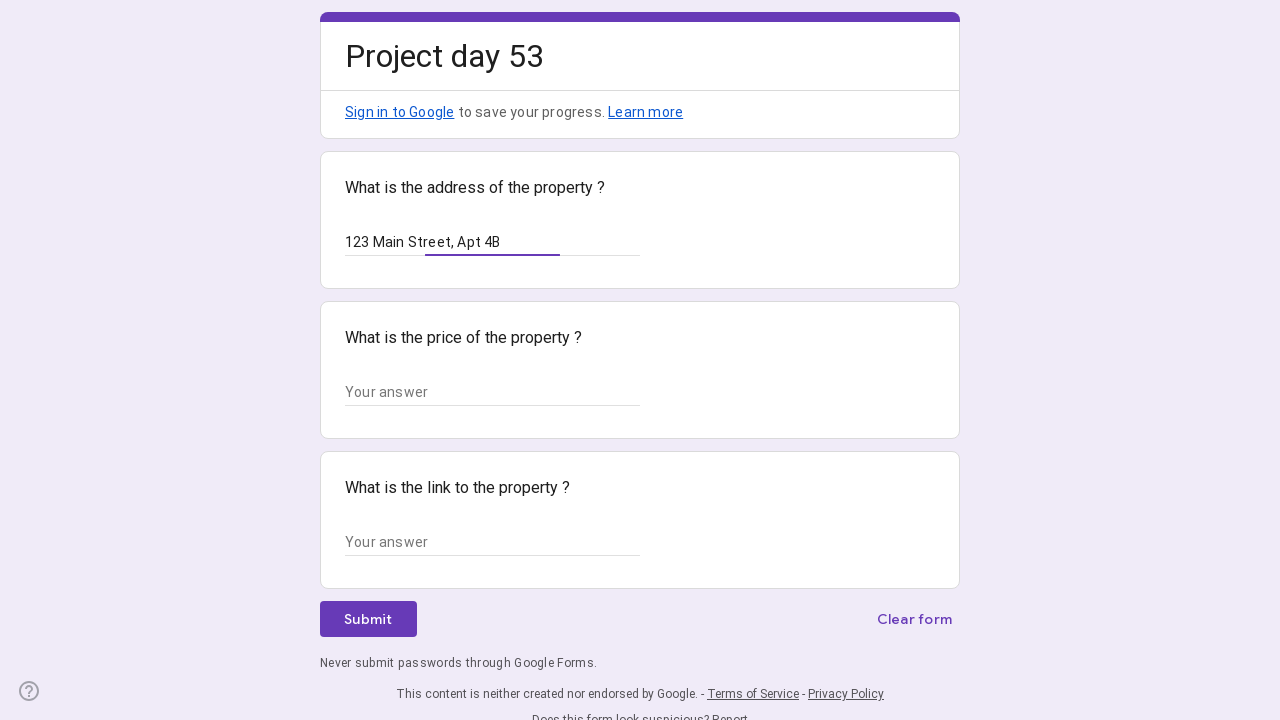

Filled price field with '$1,250/month' on //*[@id="mG61Hd"]/div[2]/div/div[2]/div[2]/div/div/div[2]/div/div[1]/div/div[1]/
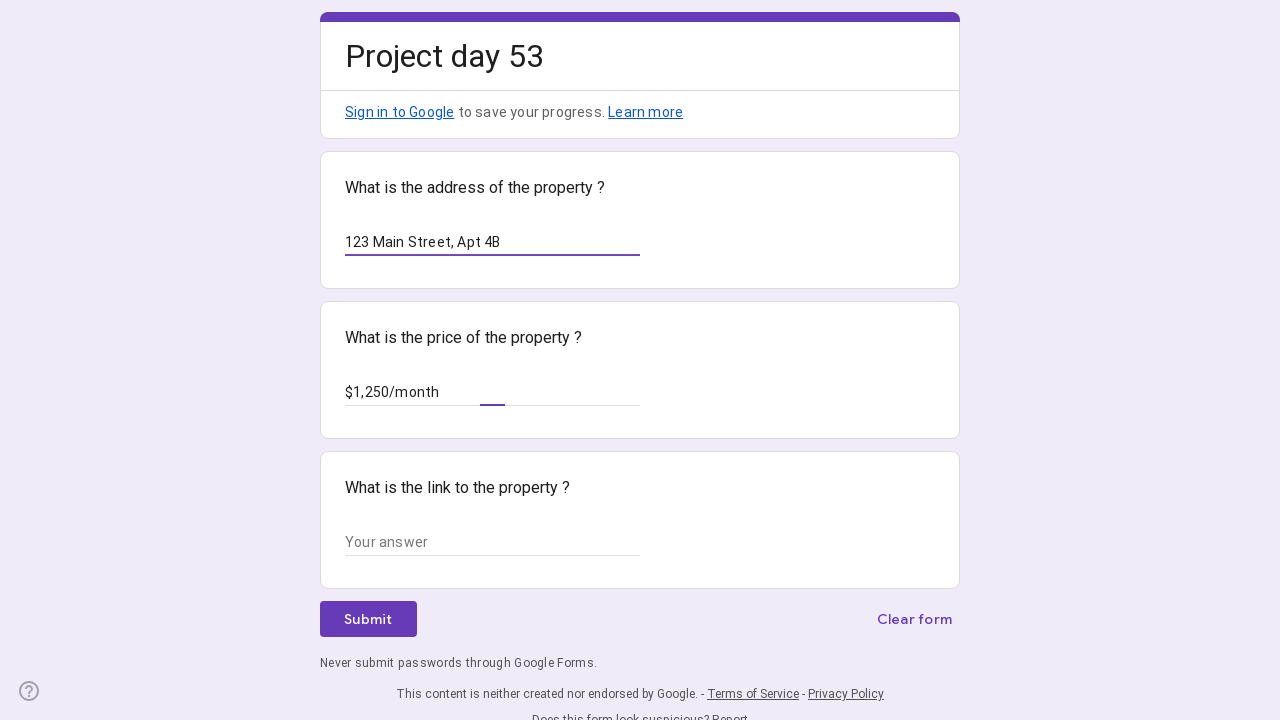

Filled link field with 'https://example.com/listing1' on //*[@id="mG61Hd"]/div[2]/div/div[2]/div[3]/div/div/div[2]/div/div[1]/div/div[1]/
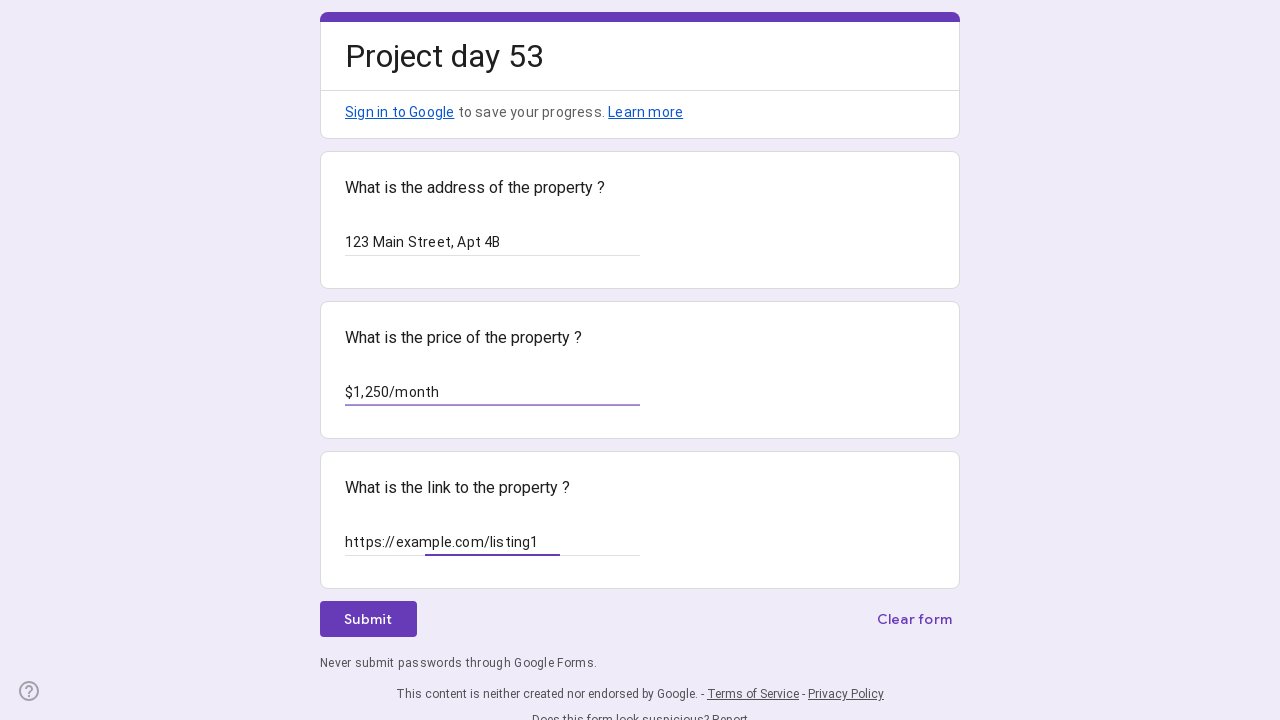

Clicked form submit button at (368, 619) on xpath=//*[@id="mG61Hd"]/div[2]/div/div[3]/div[1]/div[1]/div
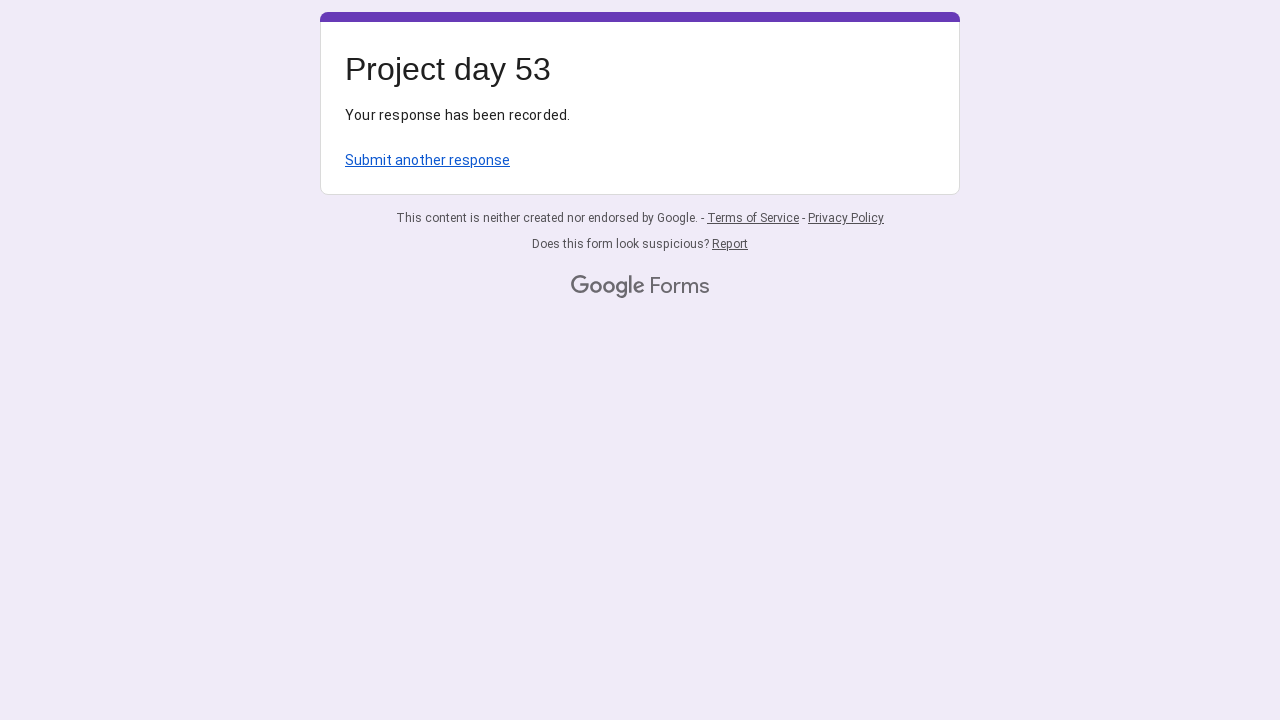

Waited for form submission to complete
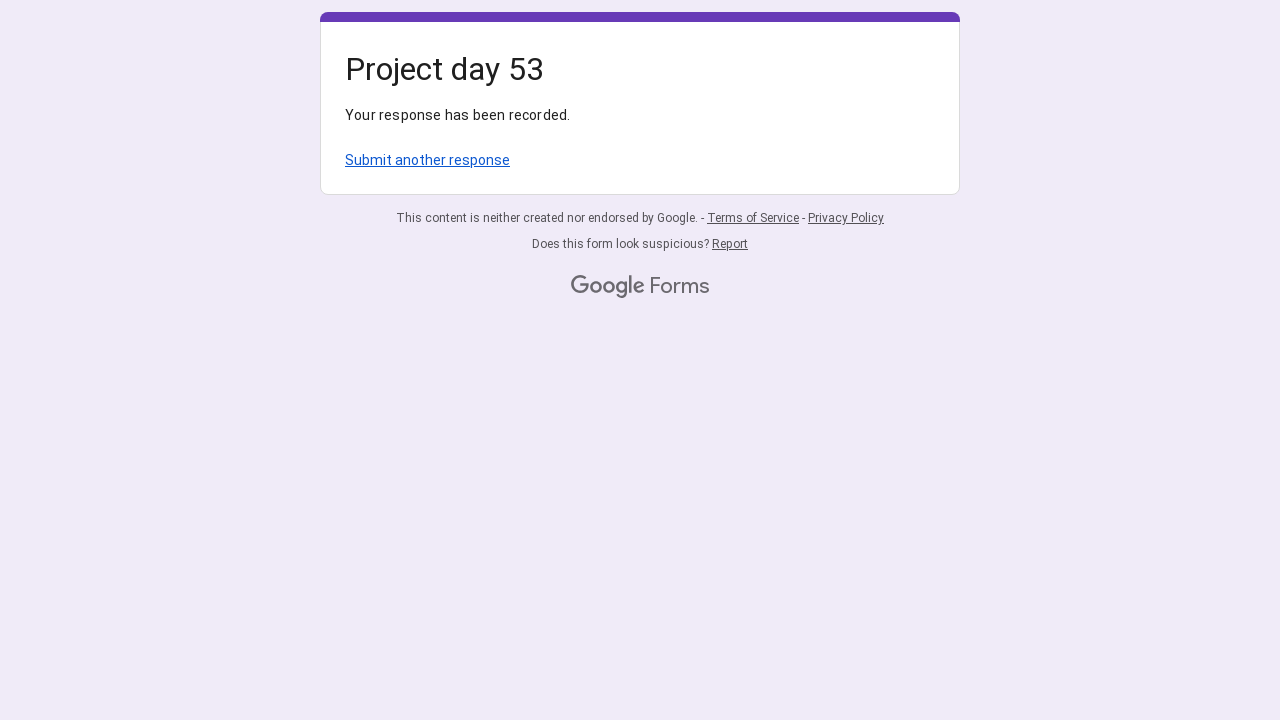

Clicked 'Submit another response' link at (428, 160) on xpath=/html/body/div[1]/div[2]/div[1]/div/div[4]/a
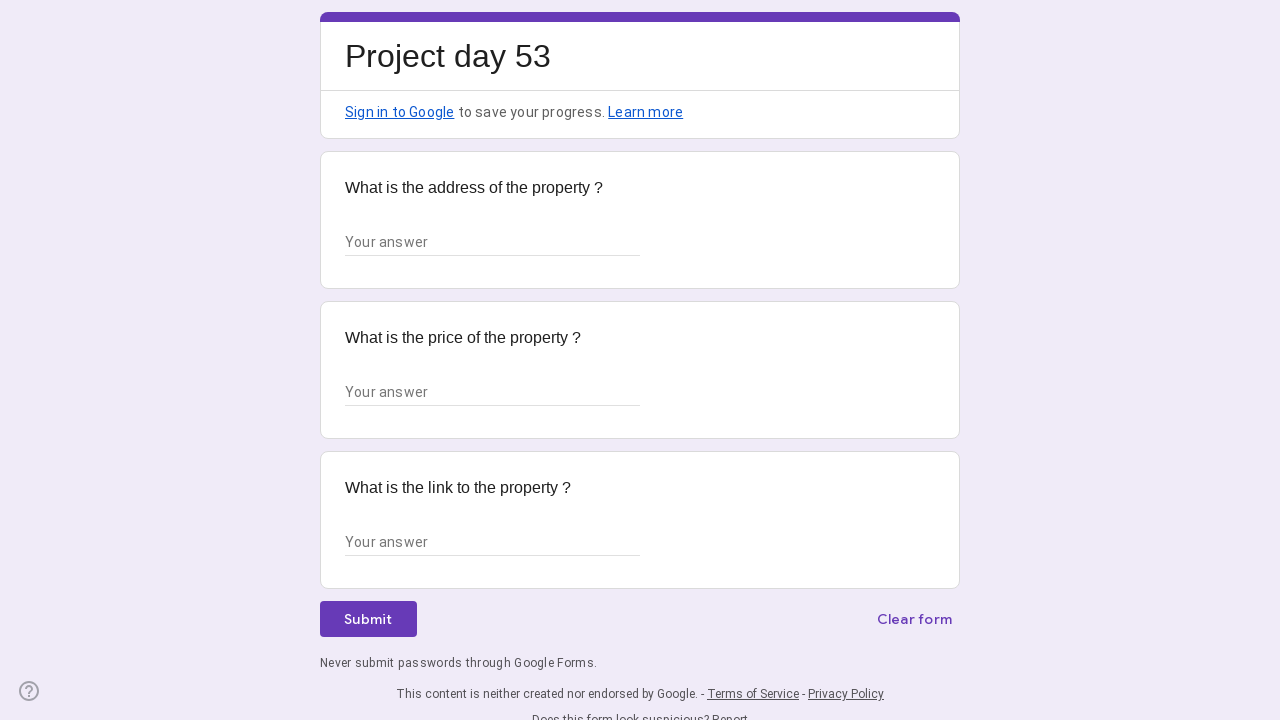

Waited for next form to load
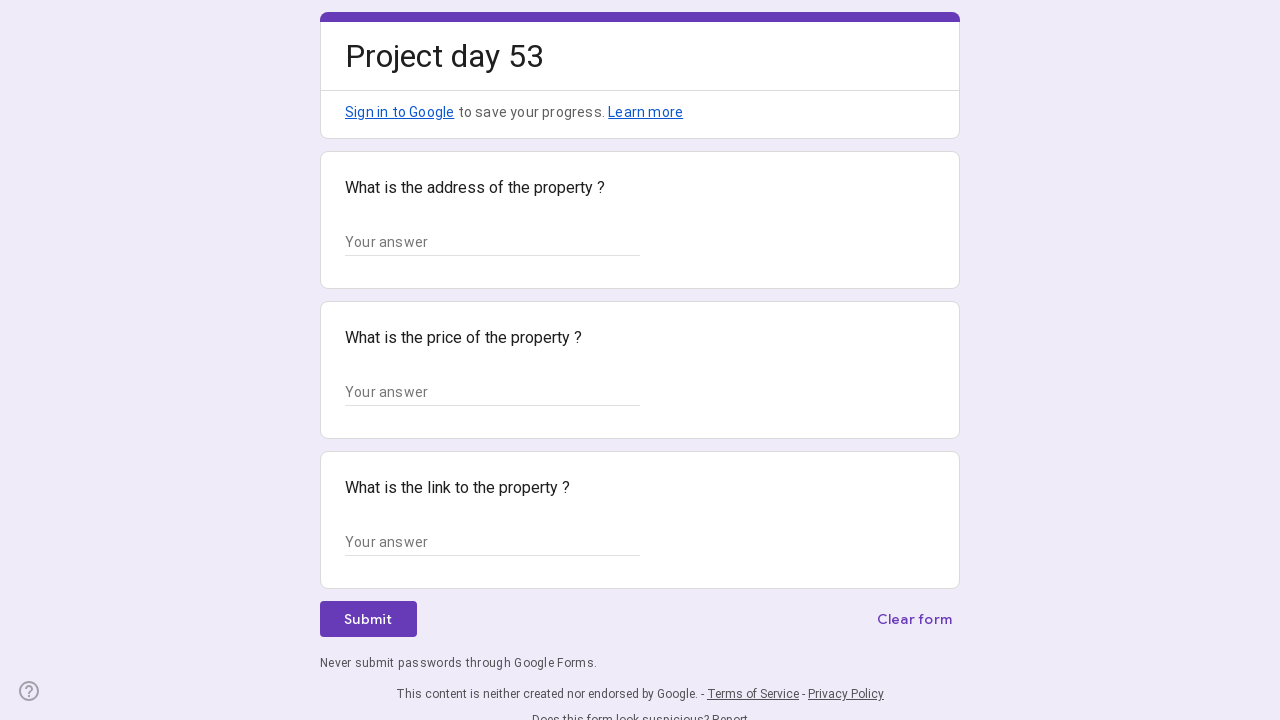

Filled address field with '456 Oak Avenue, Suite 200' on //*[@id="mG61Hd"]/div[2]/div/div[2]/div[1]/div/div/div[2]/div/div[1]/div/div[1]/
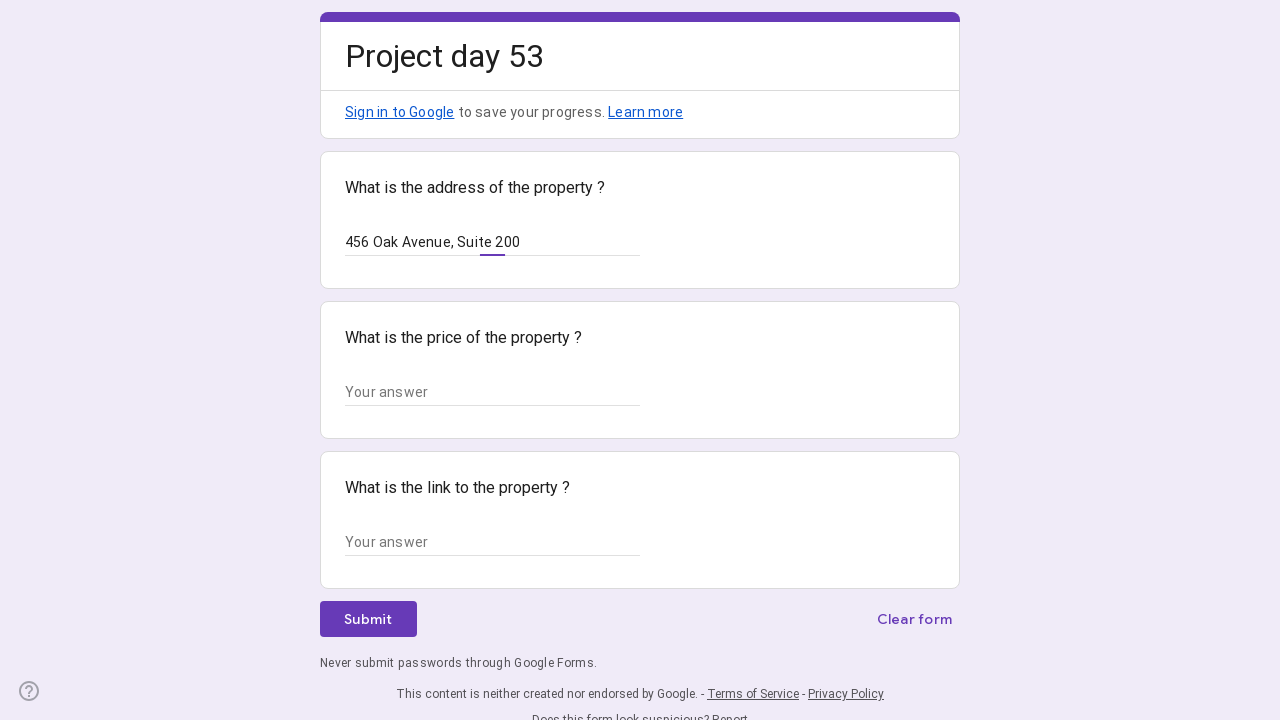

Filled price field with '$2,100/month' on //*[@id="mG61Hd"]/div[2]/div/div[2]/div[2]/div/div/div[2]/div/div[1]/div/div[1]/
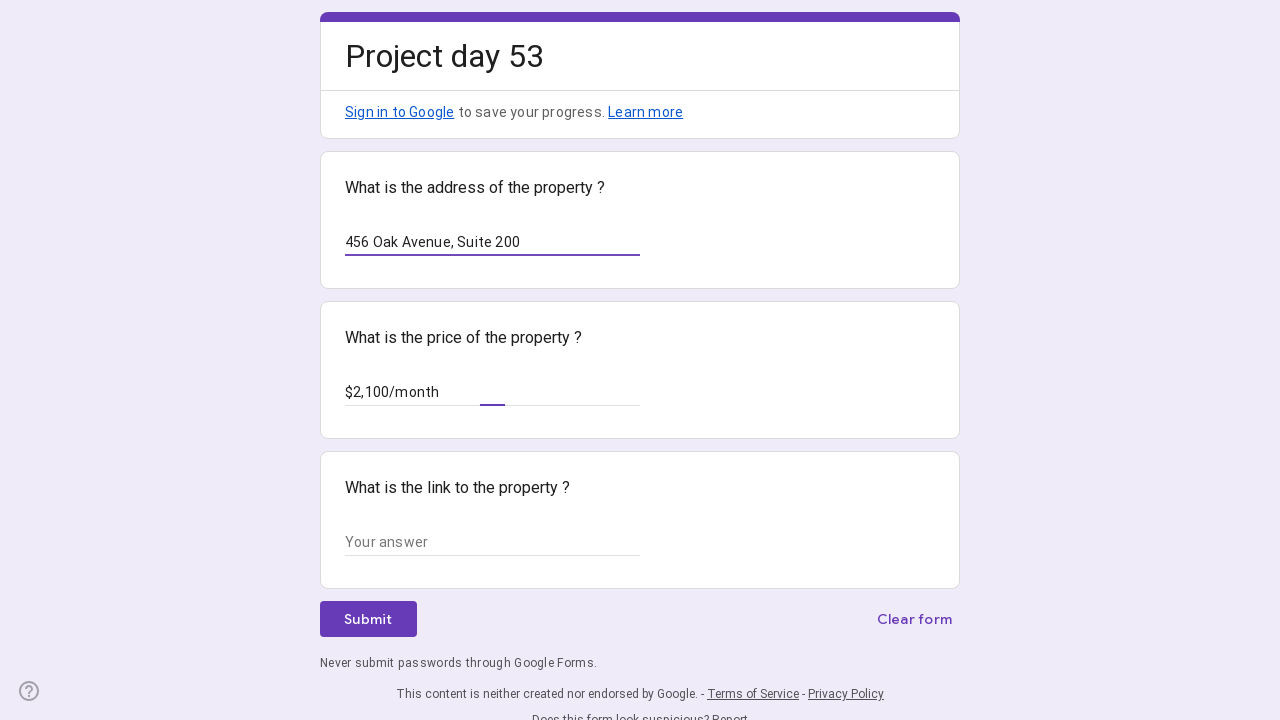

Filled link field with 'https://example.com/listing2' on //*[@id="mG61Hd"]/div[2]/div/div[2]/div[3]/div/div/div[2]/div/div[1]/div/div[1]/
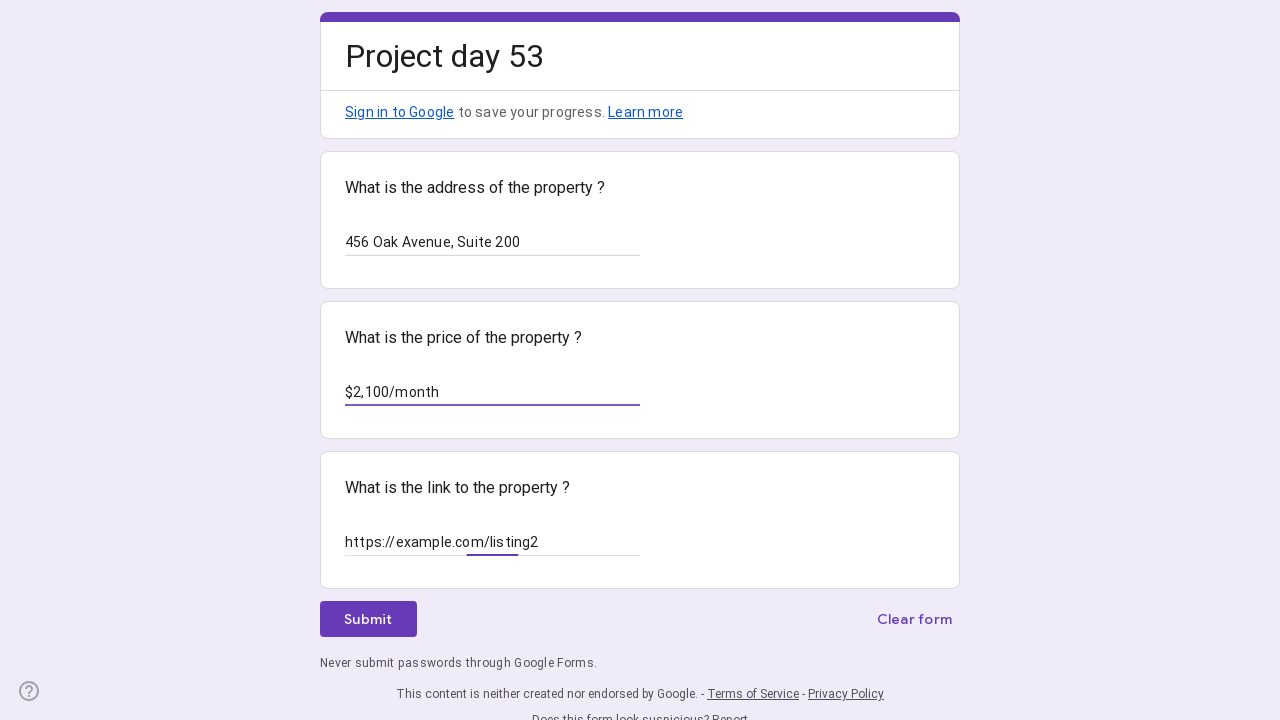

Clicked form submit button at (368, 619) on xpath=//*[@id="mG61Hd"]/div[2]/div/div[3]/div[1]/div[1]/div
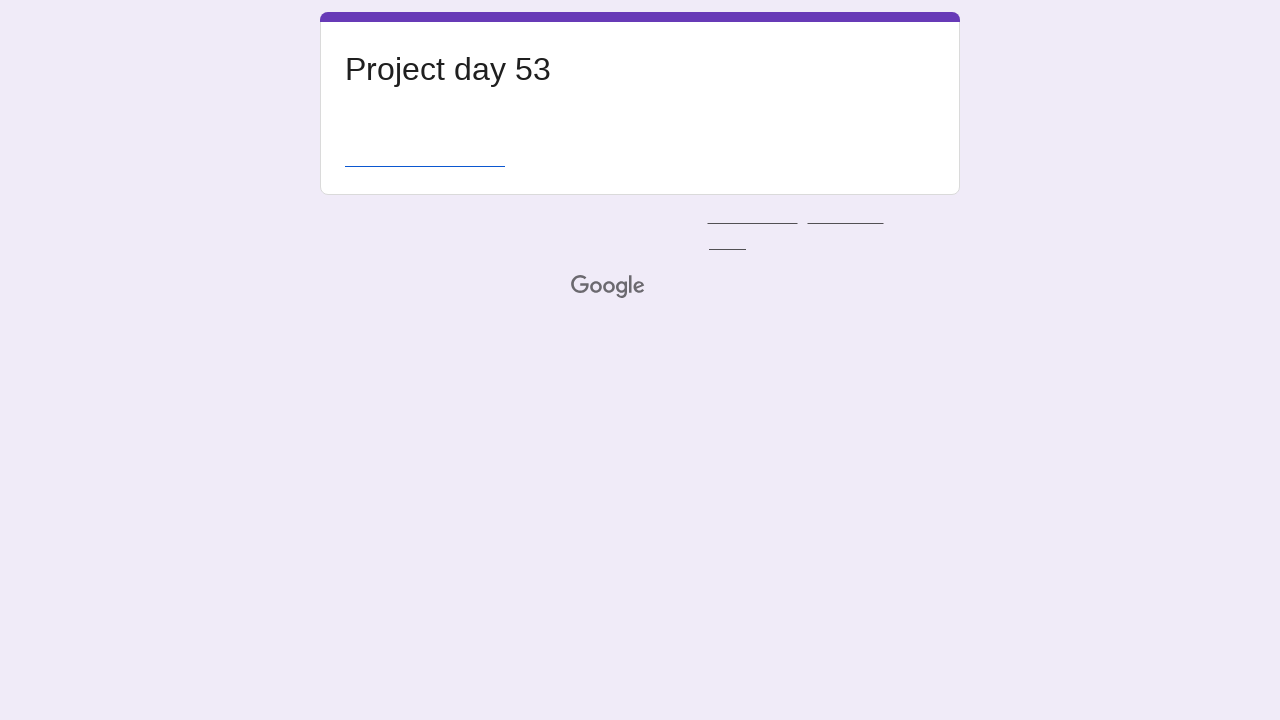

Waited for form submission to complete
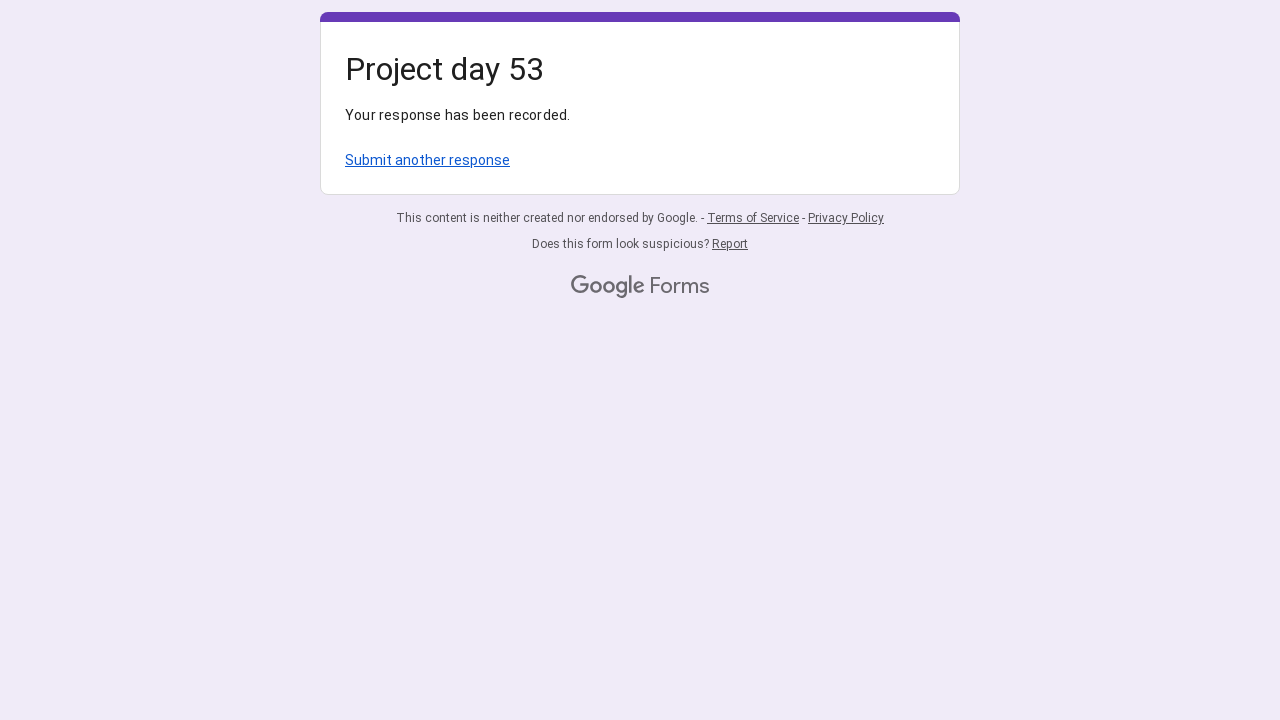

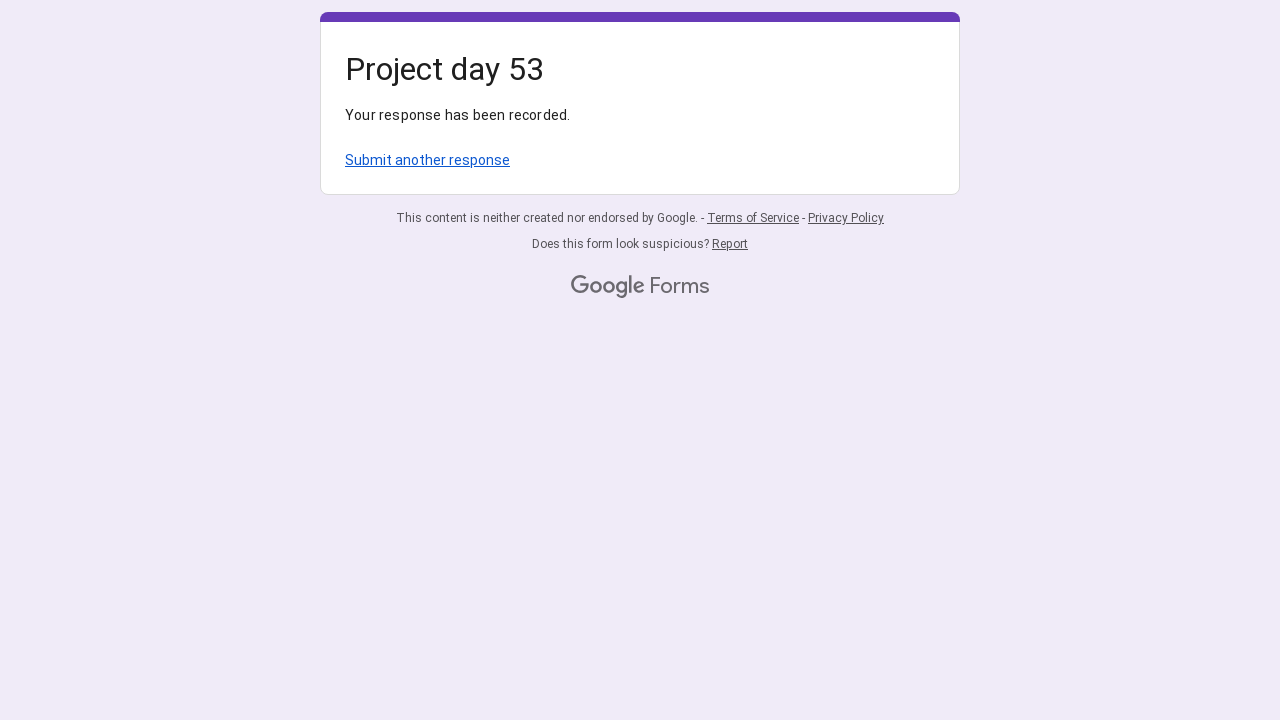